Tests radio button selection by finding all language radio buttons and clicking on the Ruby option

Starting URL: http://seleniumpractise.blogspot.in/2016/08/how-to-automate-radio-button-in.html

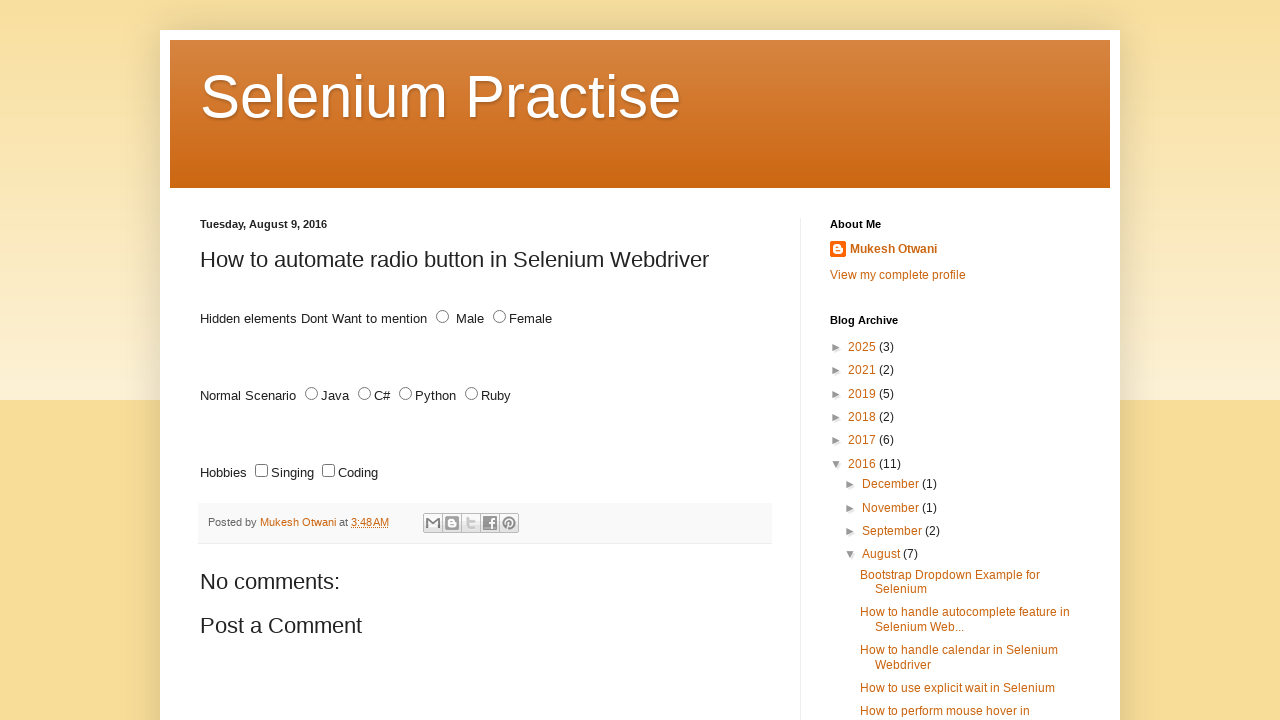

Located all language radio buttons on the page
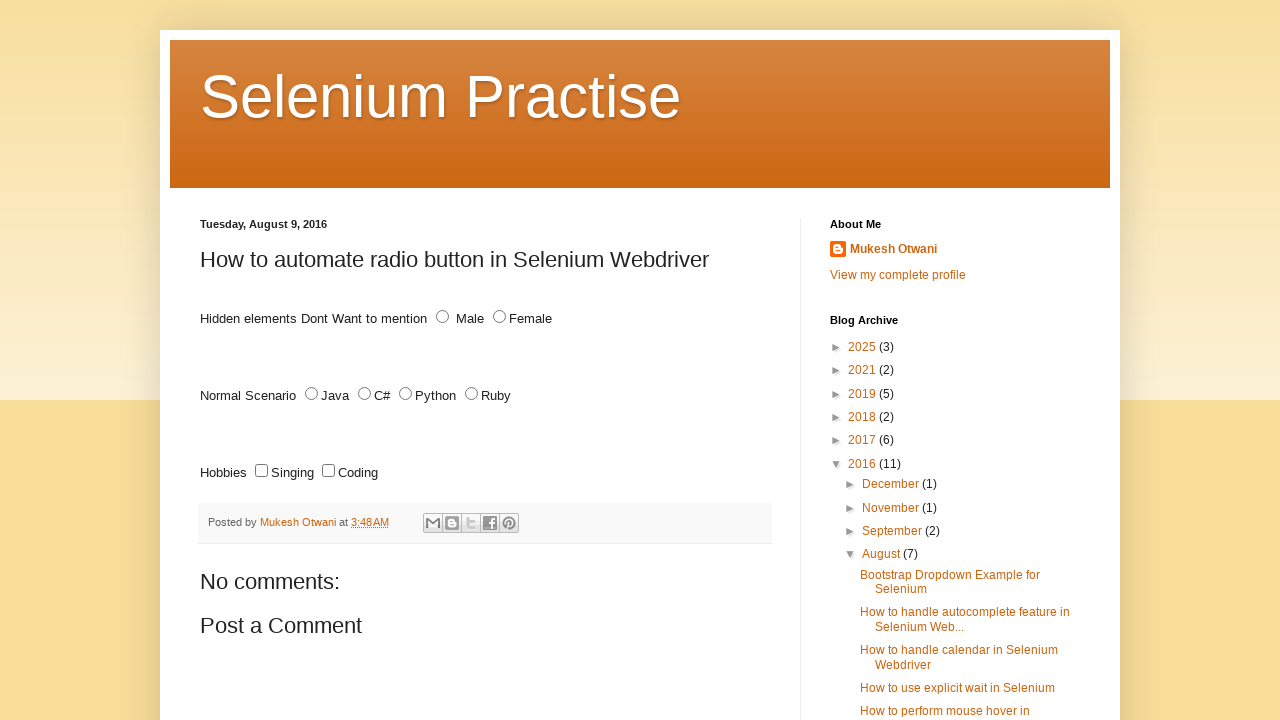

Retrieved radio button value attribute: JAVA
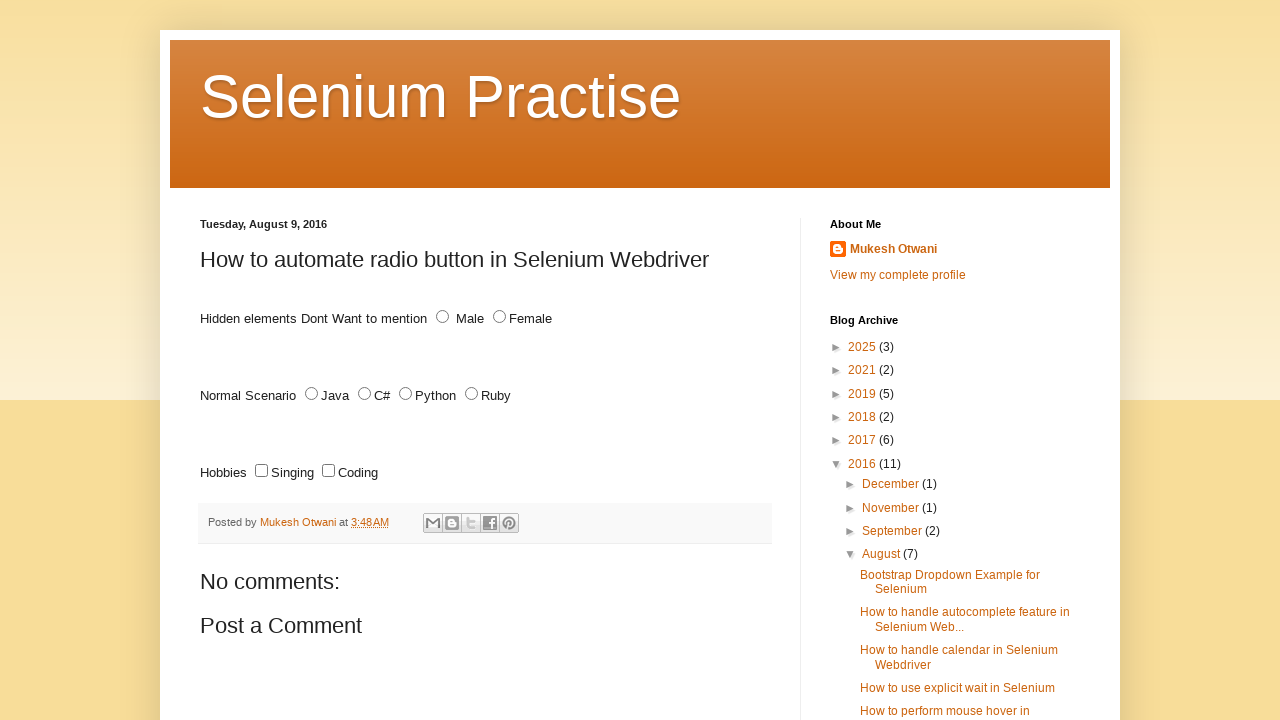

Retrieved radio button value attribute: C#
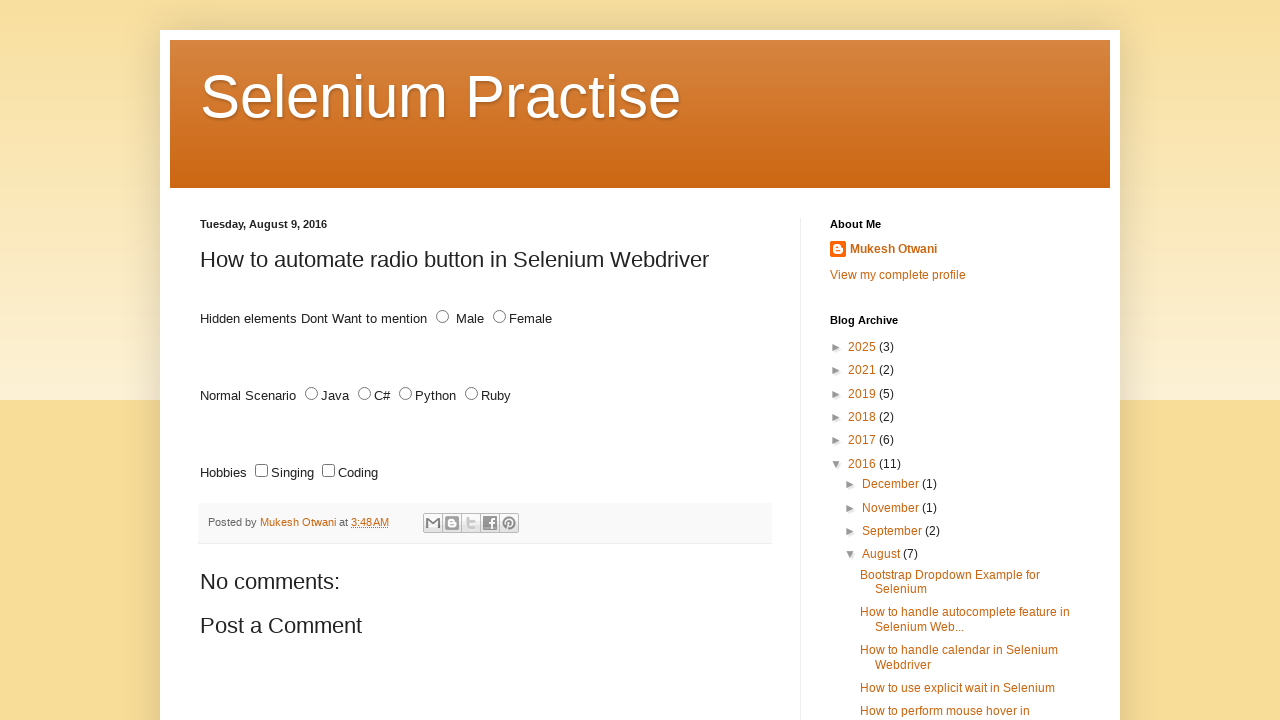

Retrieved radio button value attribute: PYTHON
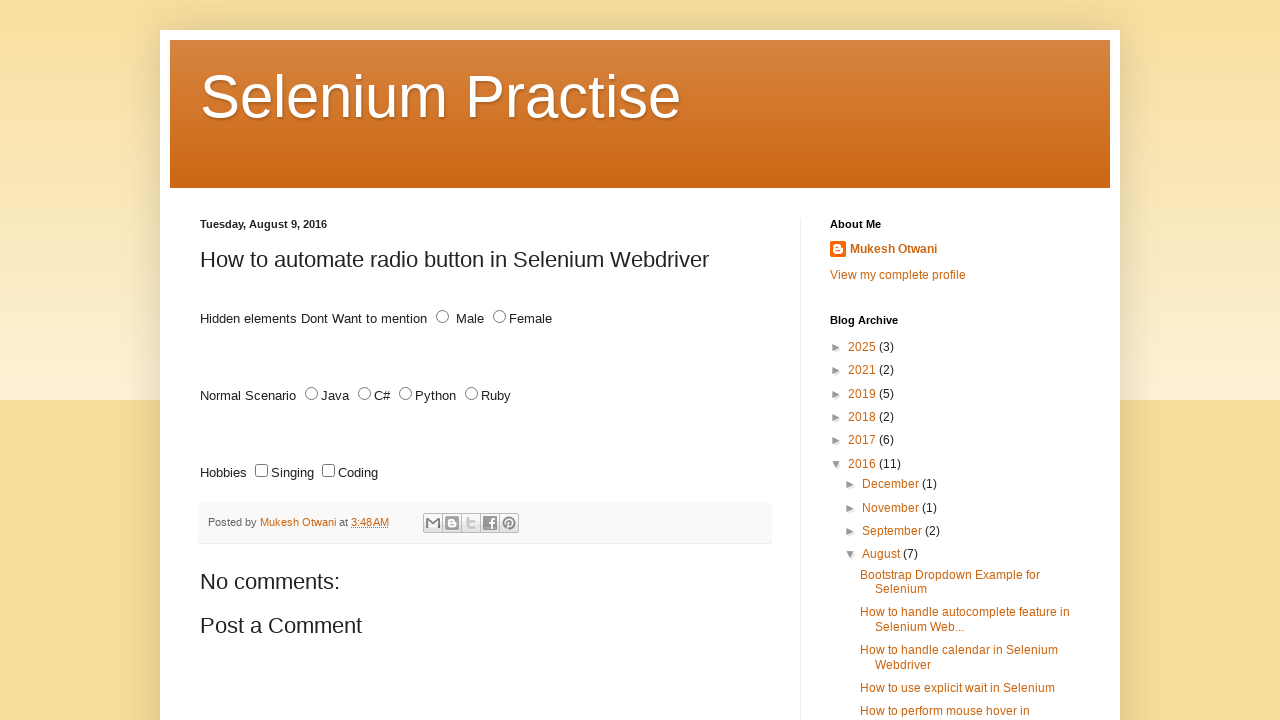

Retrieved radio button value attribute: RUBY
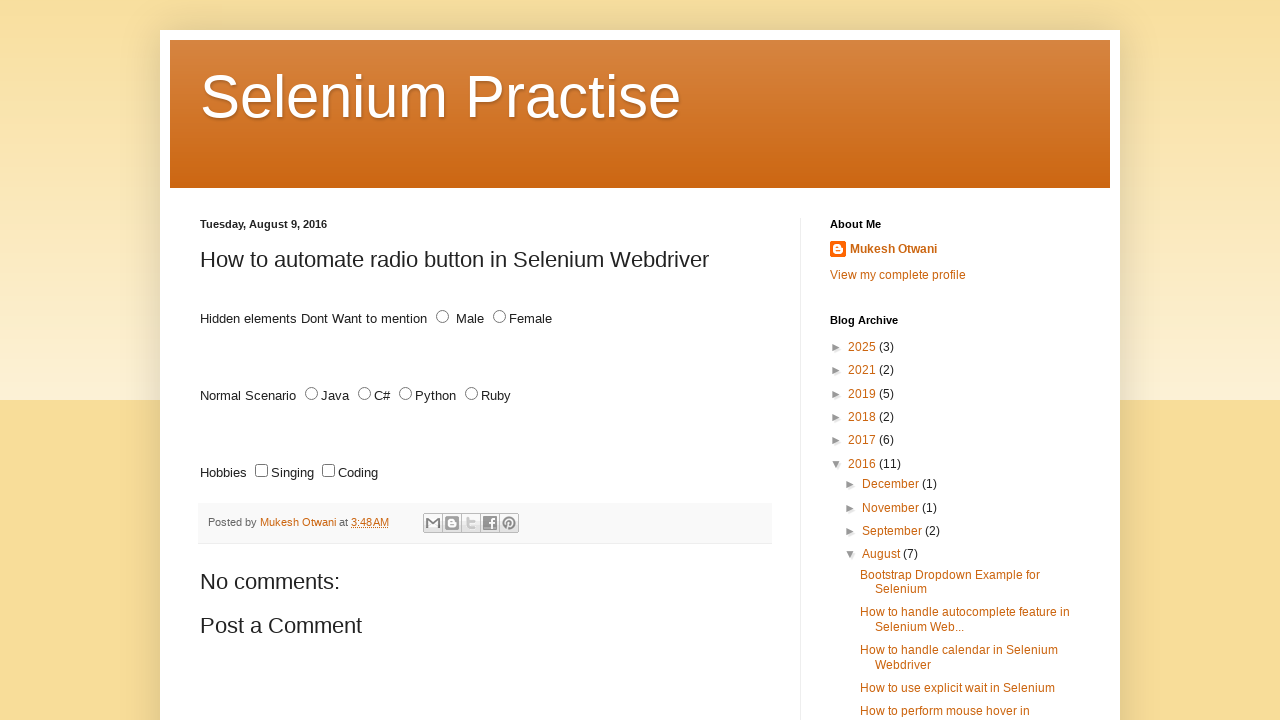

Clicked Ruby radio button option at (472, 394) on input[name='lang'][type='radio'] >> nth=3
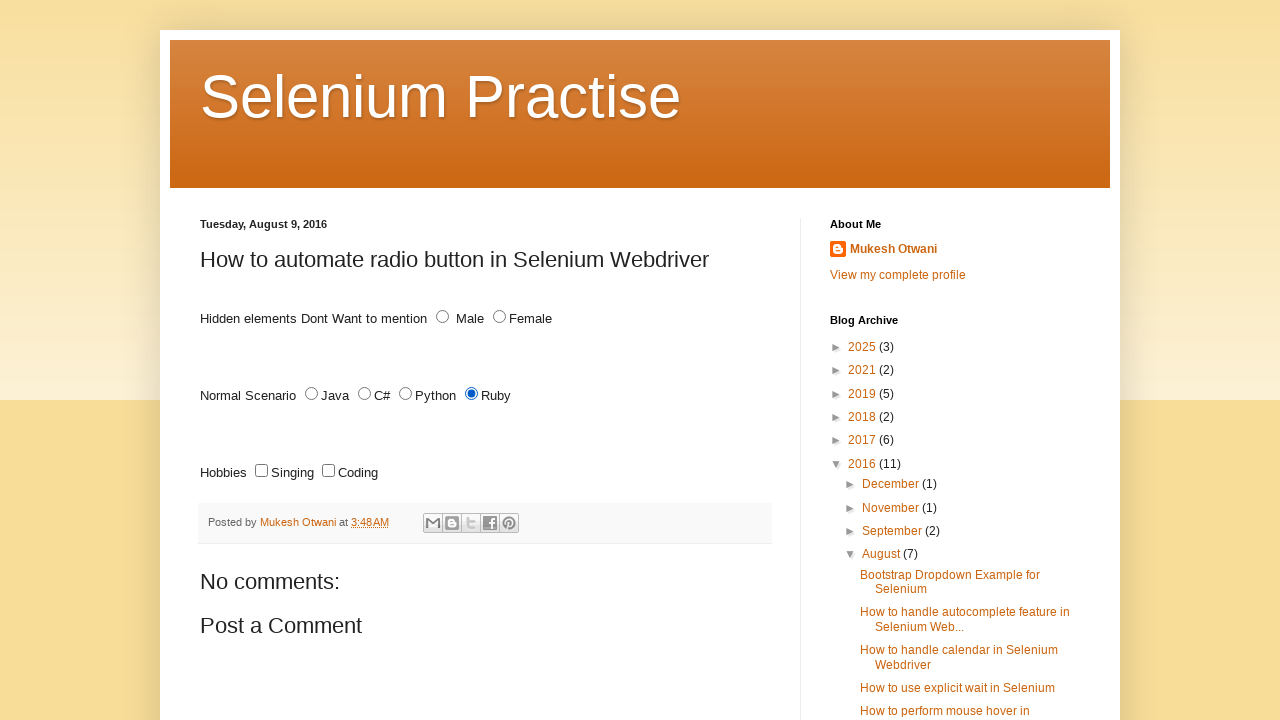

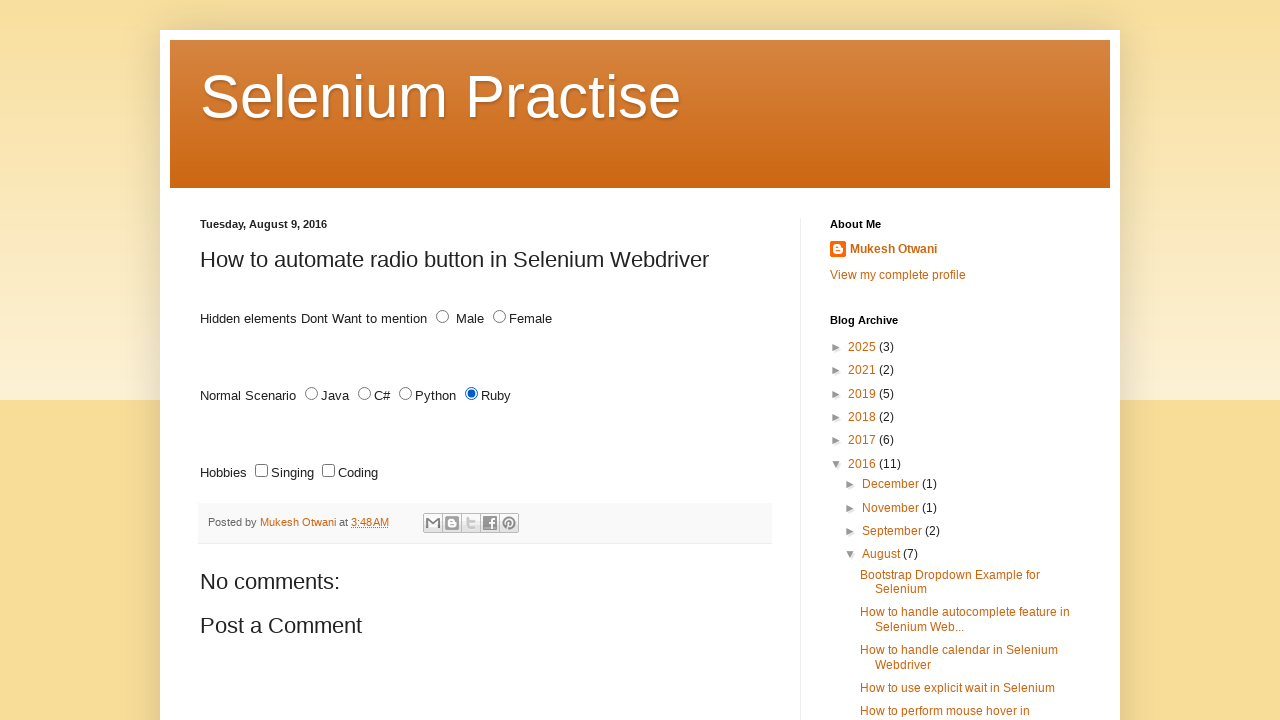